Navigates to the RedBus website homepage to verify the page loads correctly

Starting URL: https://www.redbus.in/

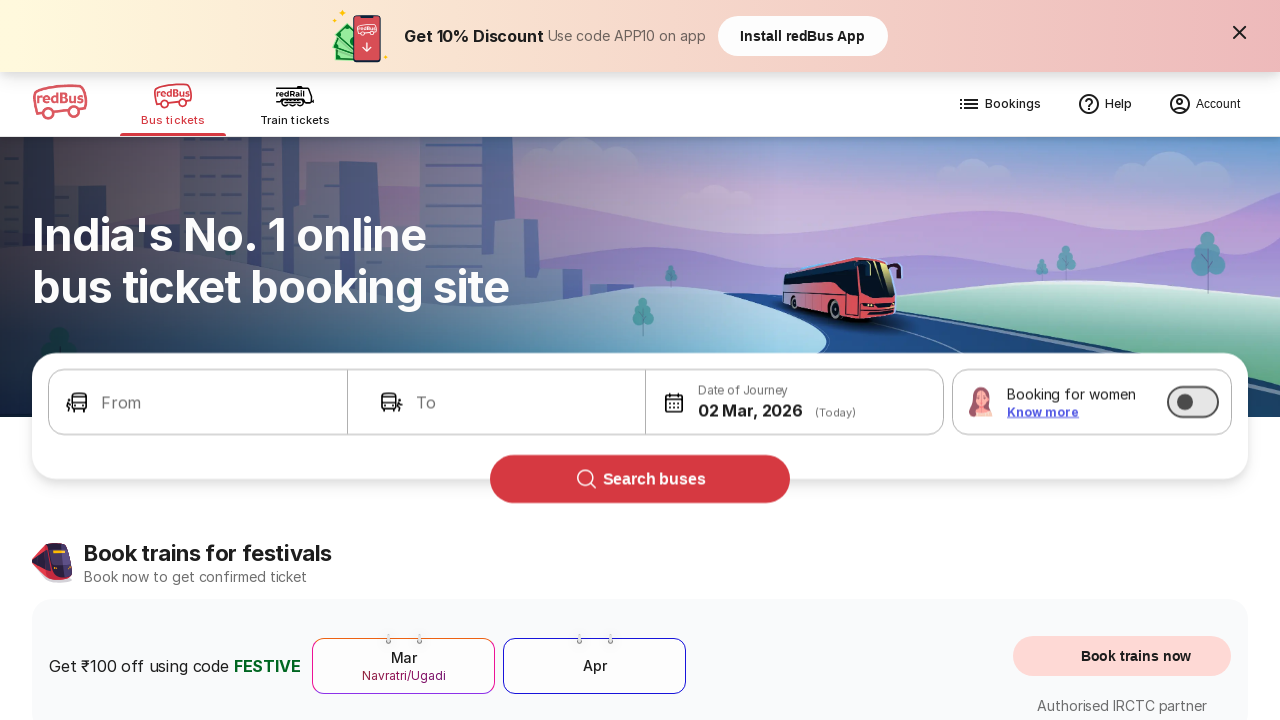

Waited for RedBus homepage to load (DOM content loaded)
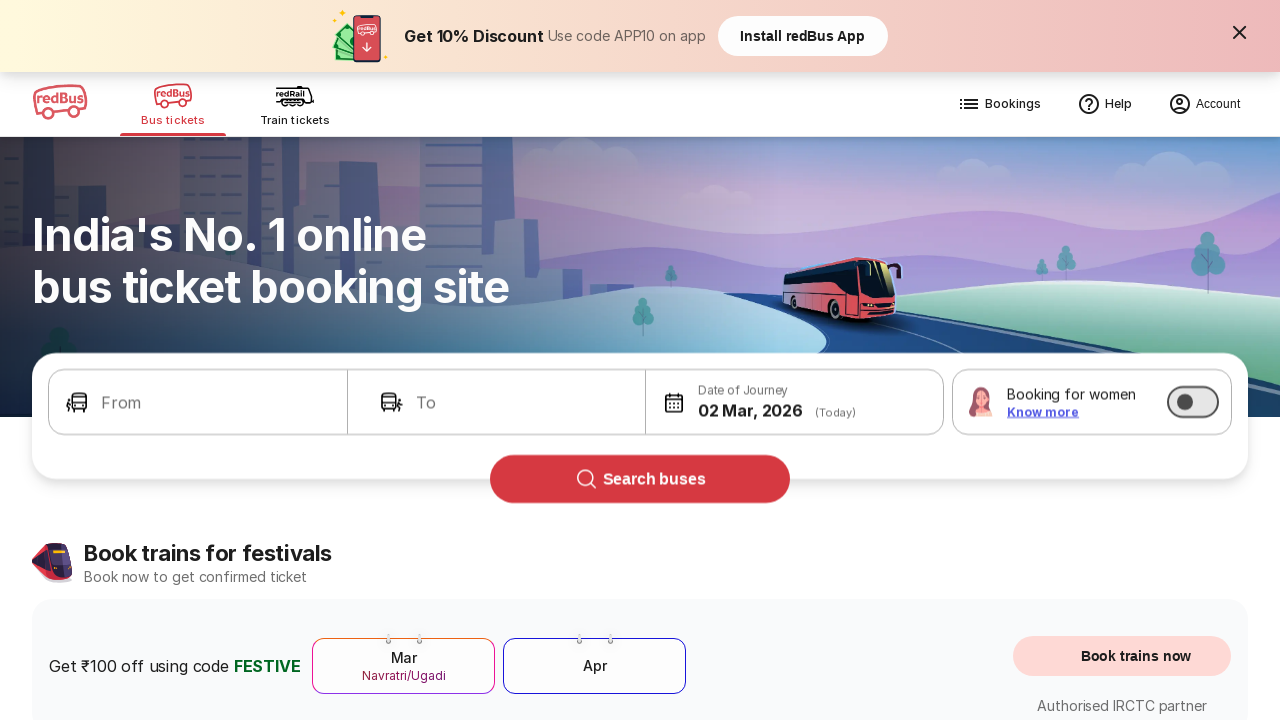

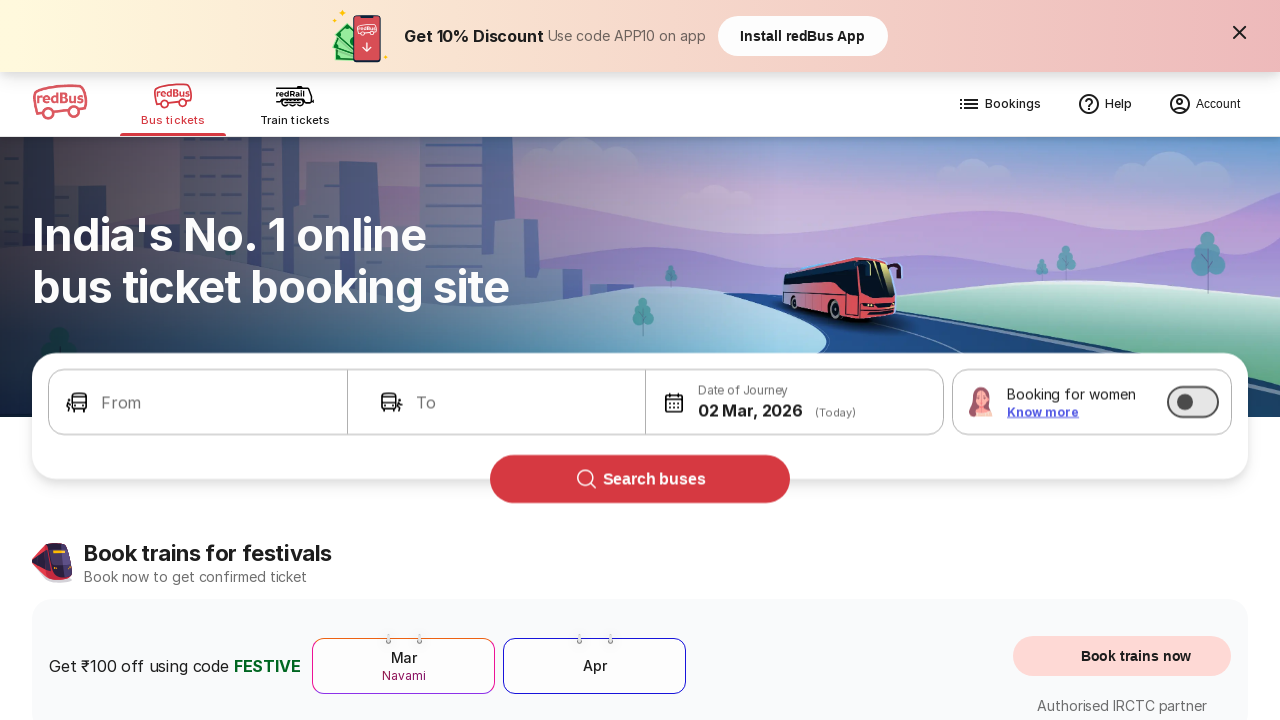